Tests handling a confirmation alert by clicking a button and dismissing the confirmation dialog

Starting URL: https://demoqa.com/alerts

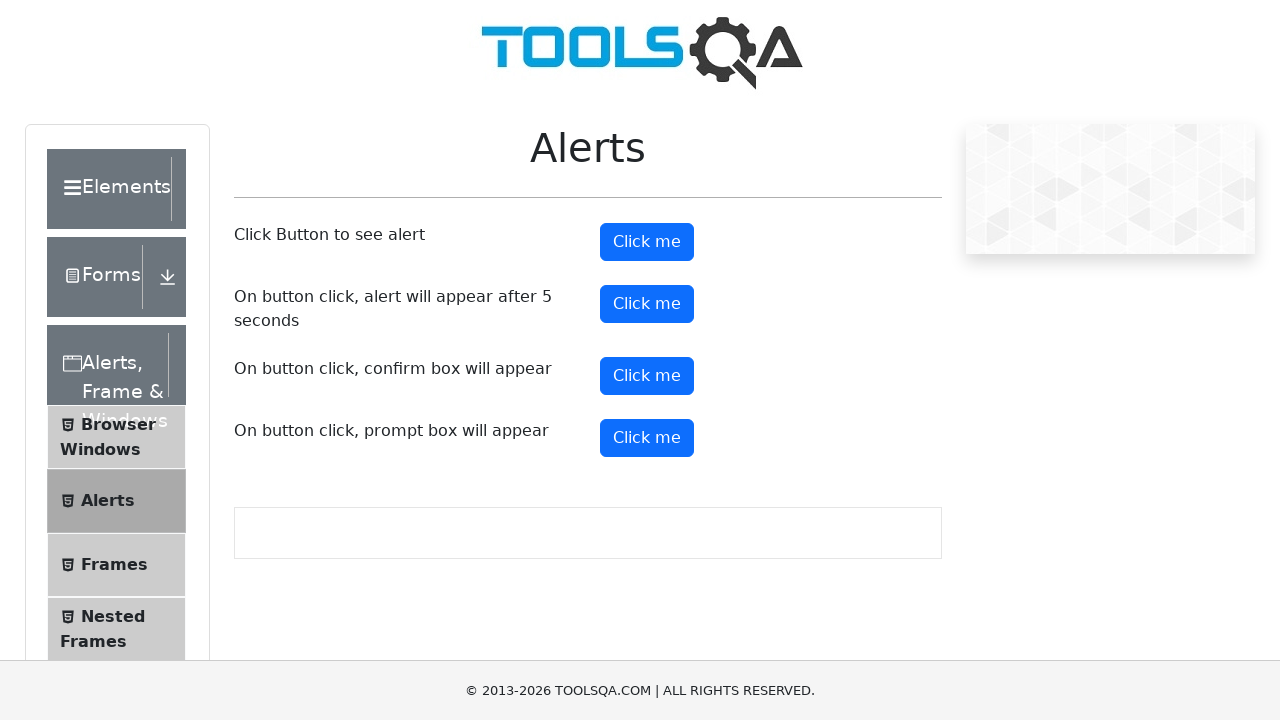

Set up dialog handler to dismiss confirmation alerts
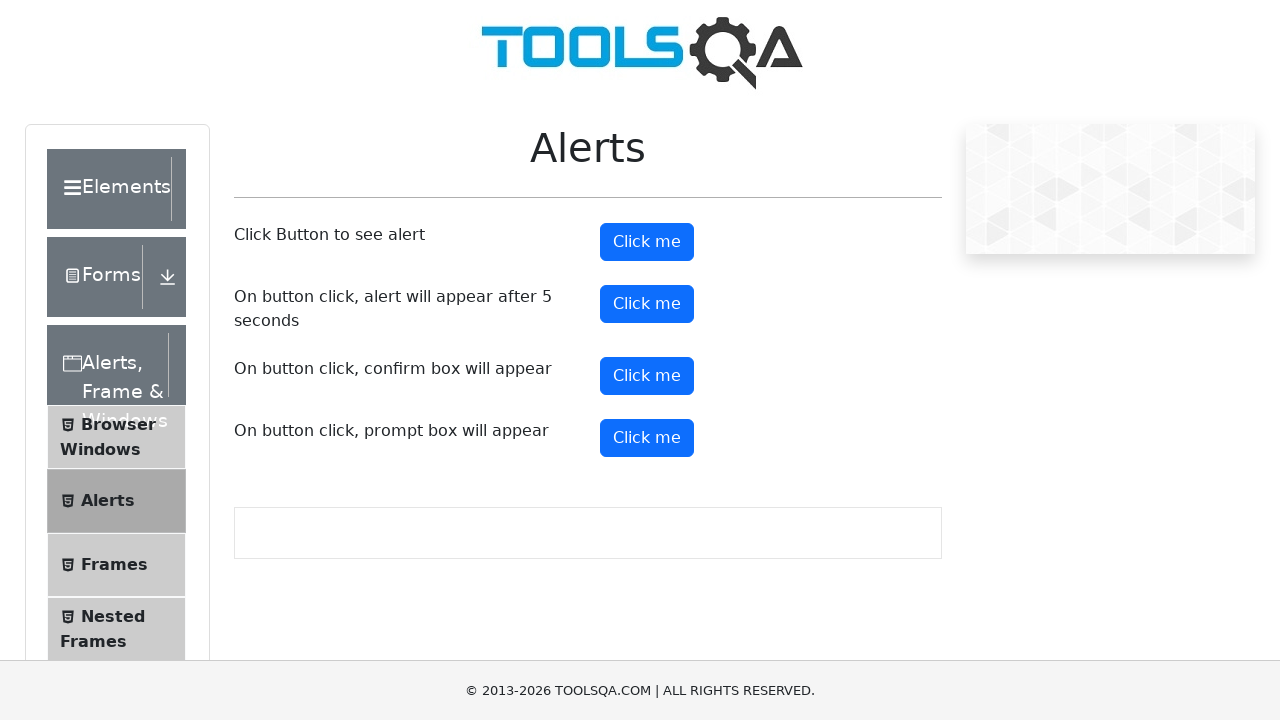

Confirm button appeared on the page
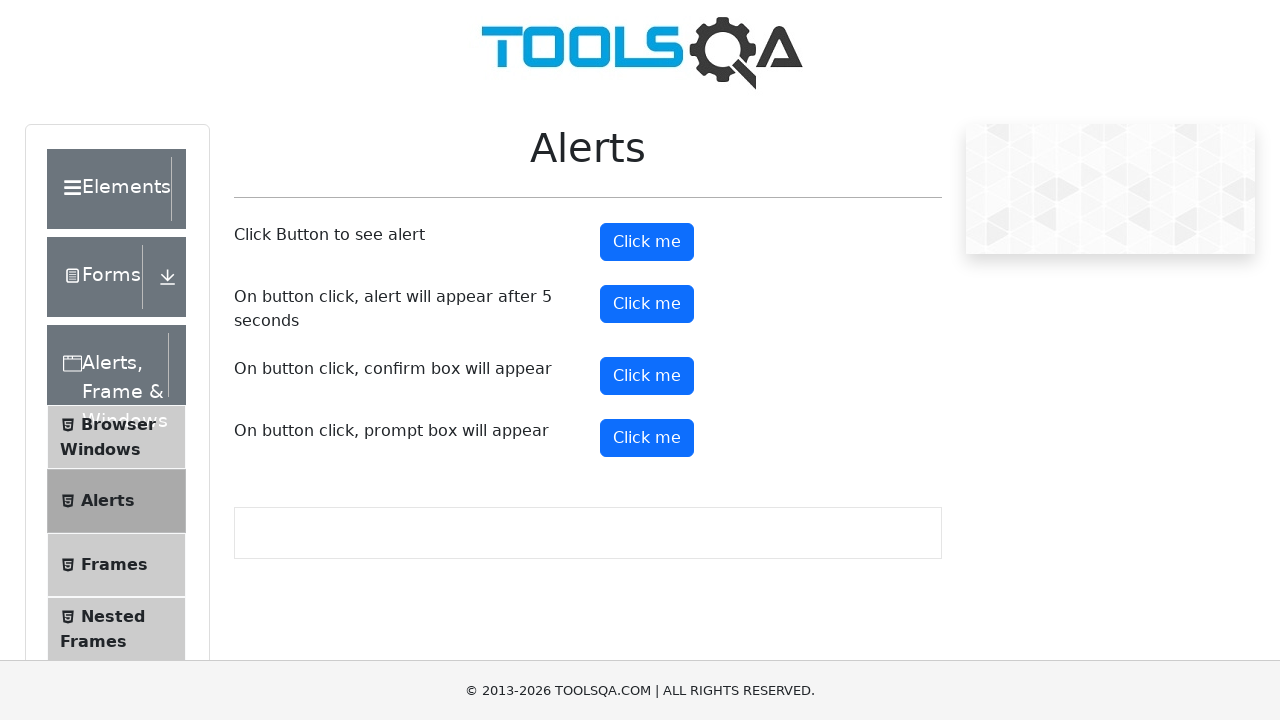

Clicked the confirm button to trigger confirmation dialog at (647, 376) on #confirmButton
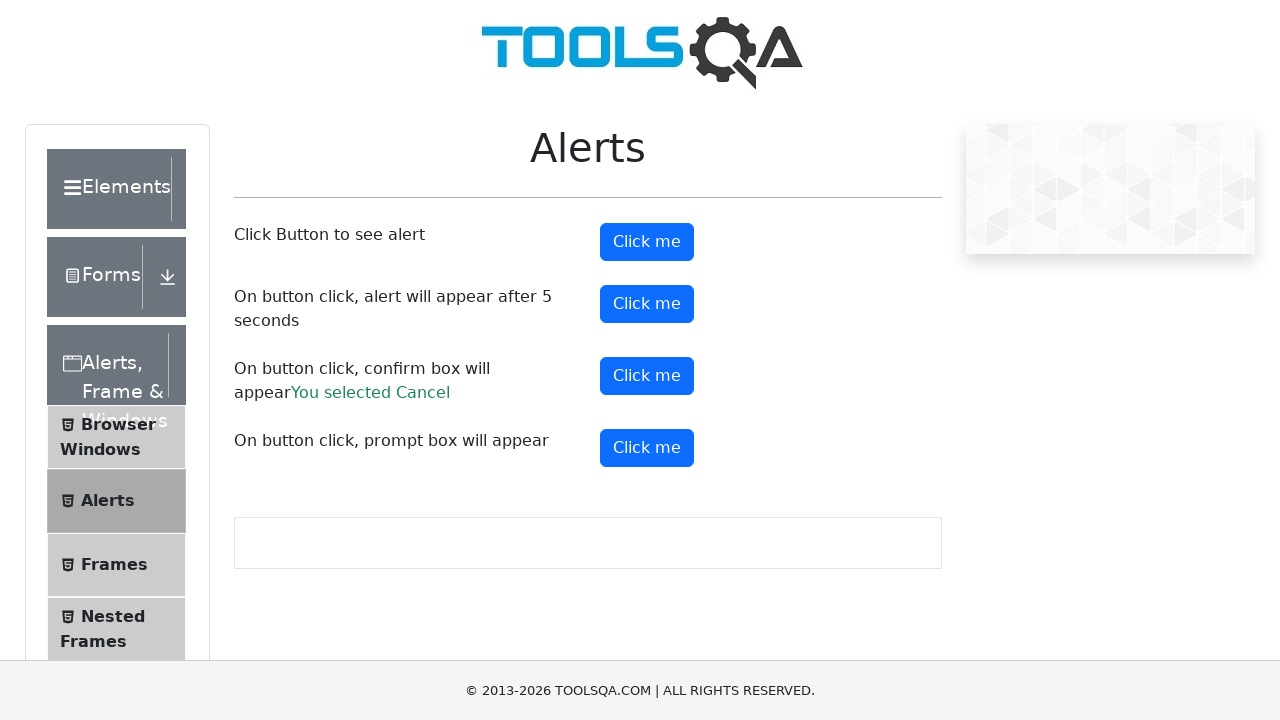

Confirmation result message appeared after dismissing the dialog
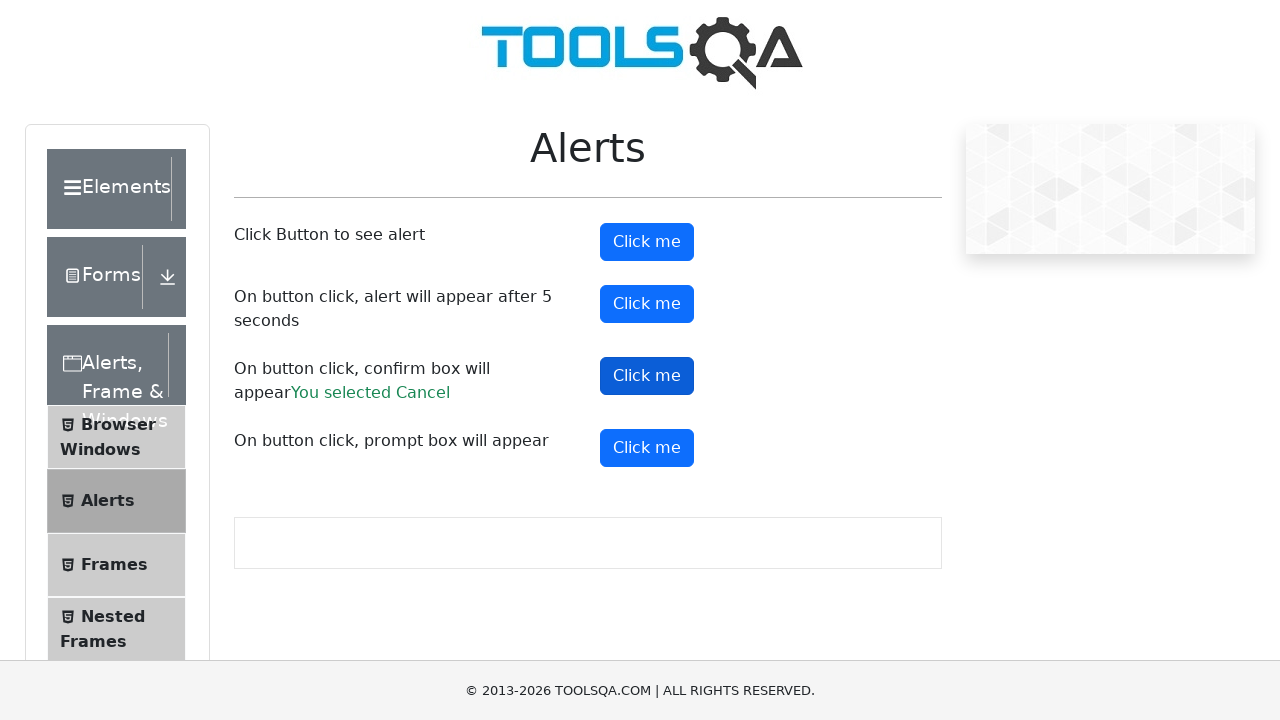

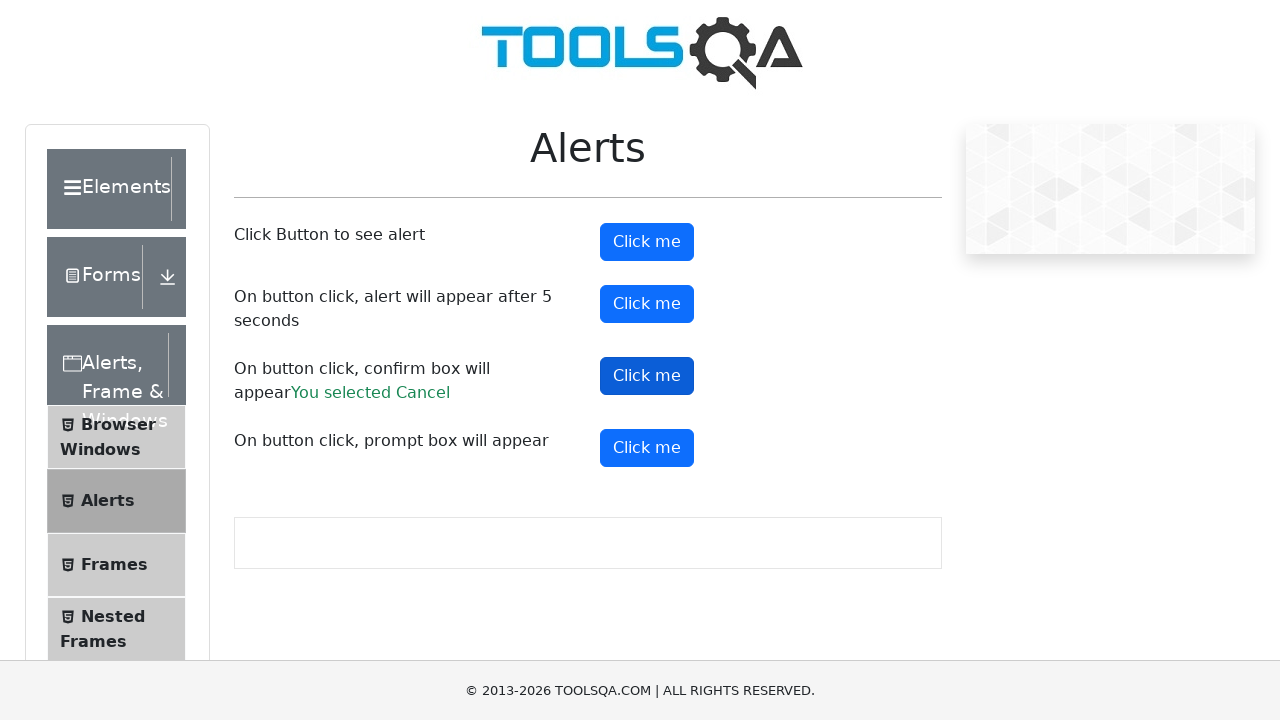